Tests clicking a link that opens a new tab, then verifies the new tab loads with the correct URL and content

Starting URL: https://www.qa-practice.com/elements/new_tab/link

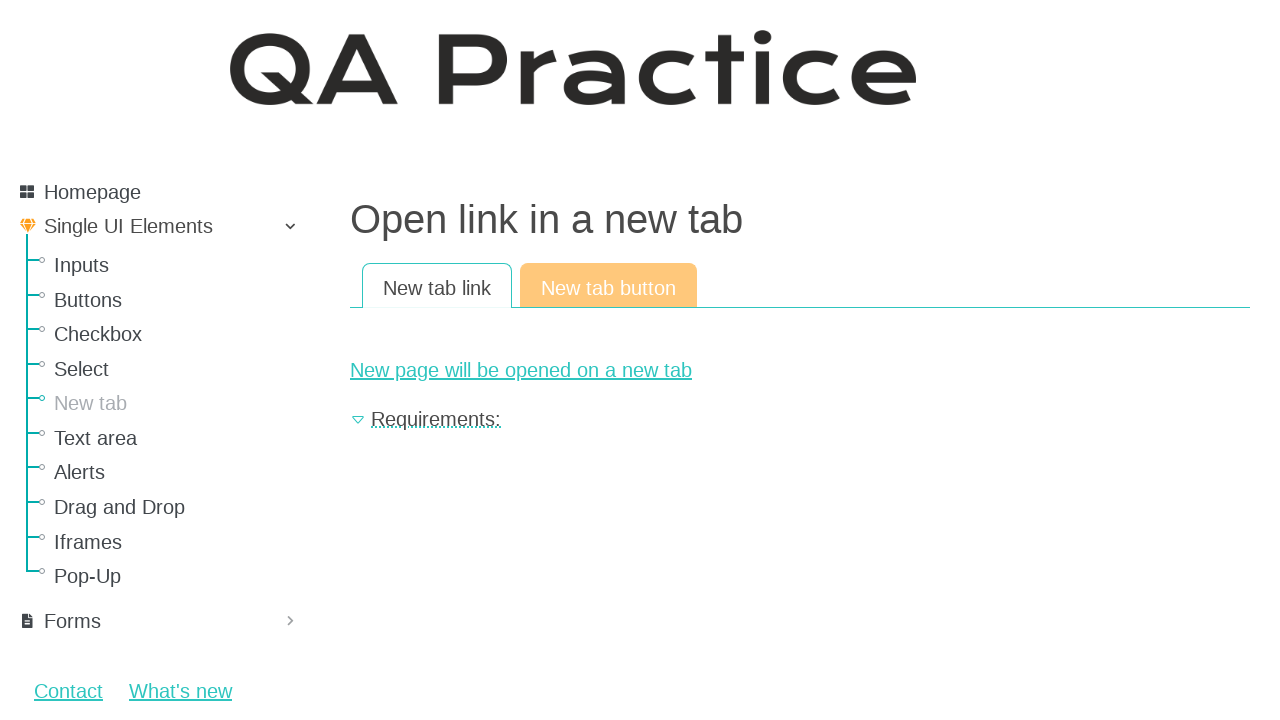

Clicked new page link and new tab opened at (800, 370) on #new-page-link
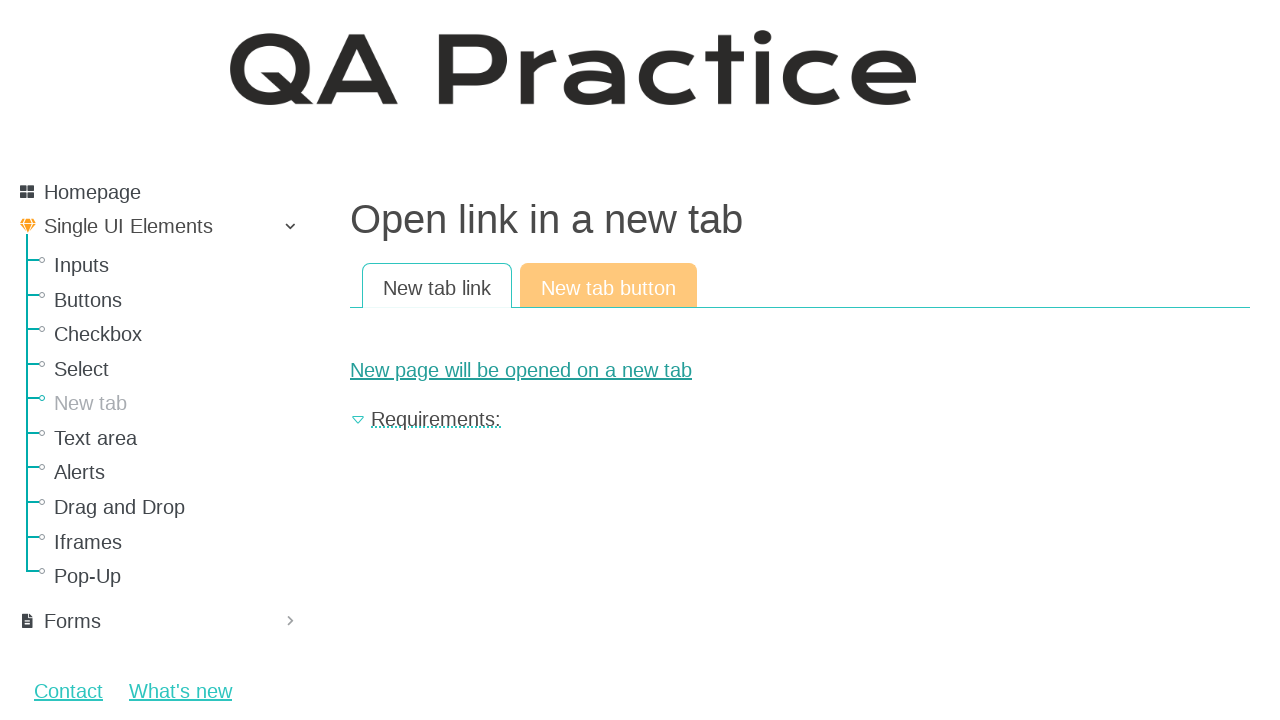

Captured new tab reference
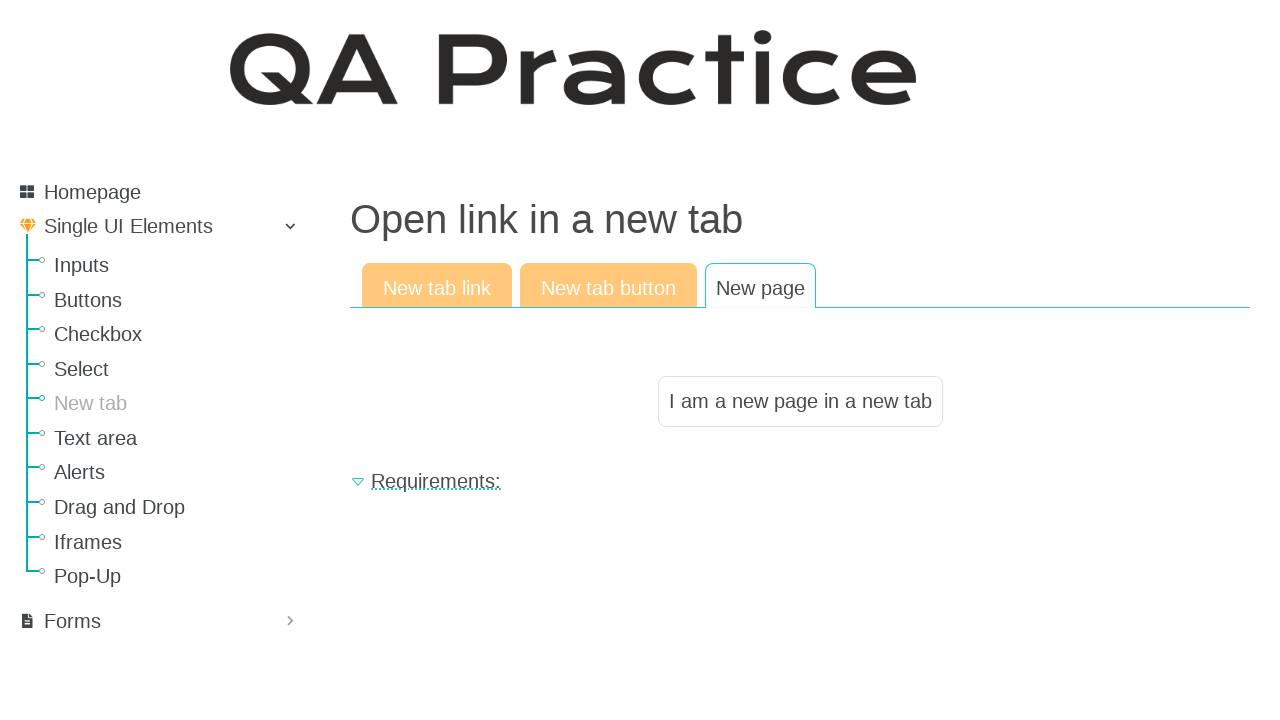

New tab finished loading
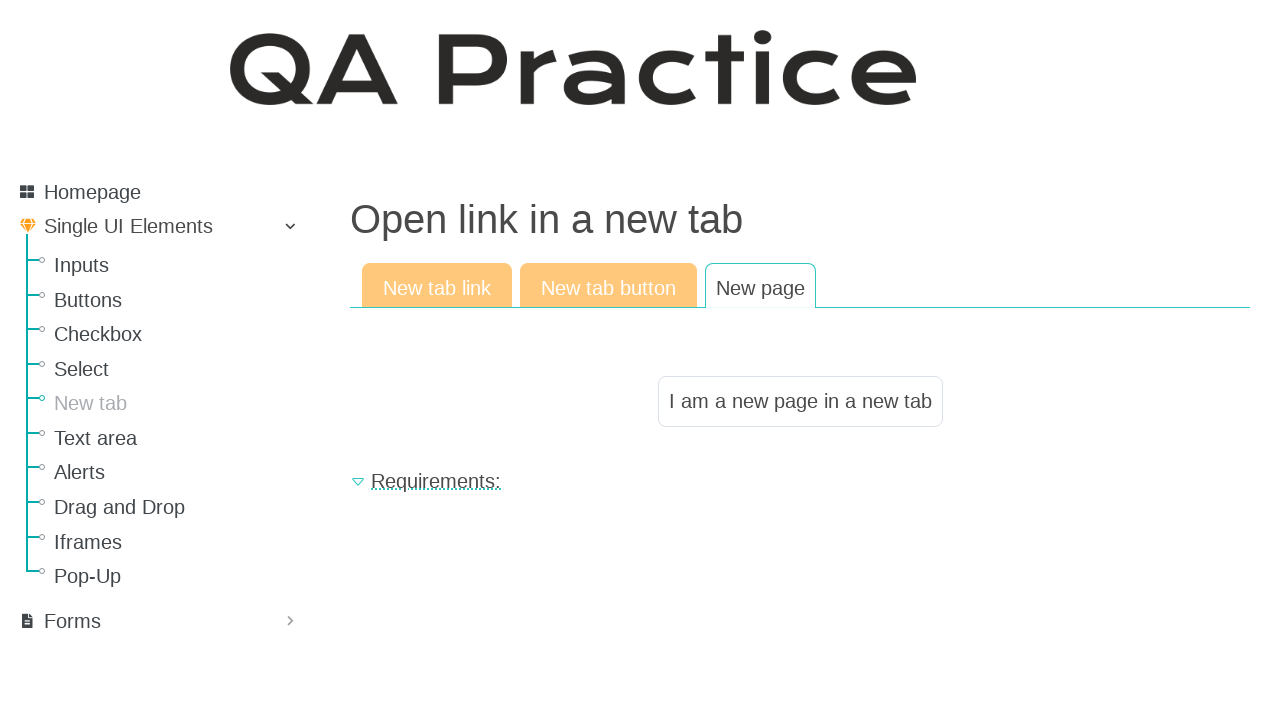

Brought new tab to front
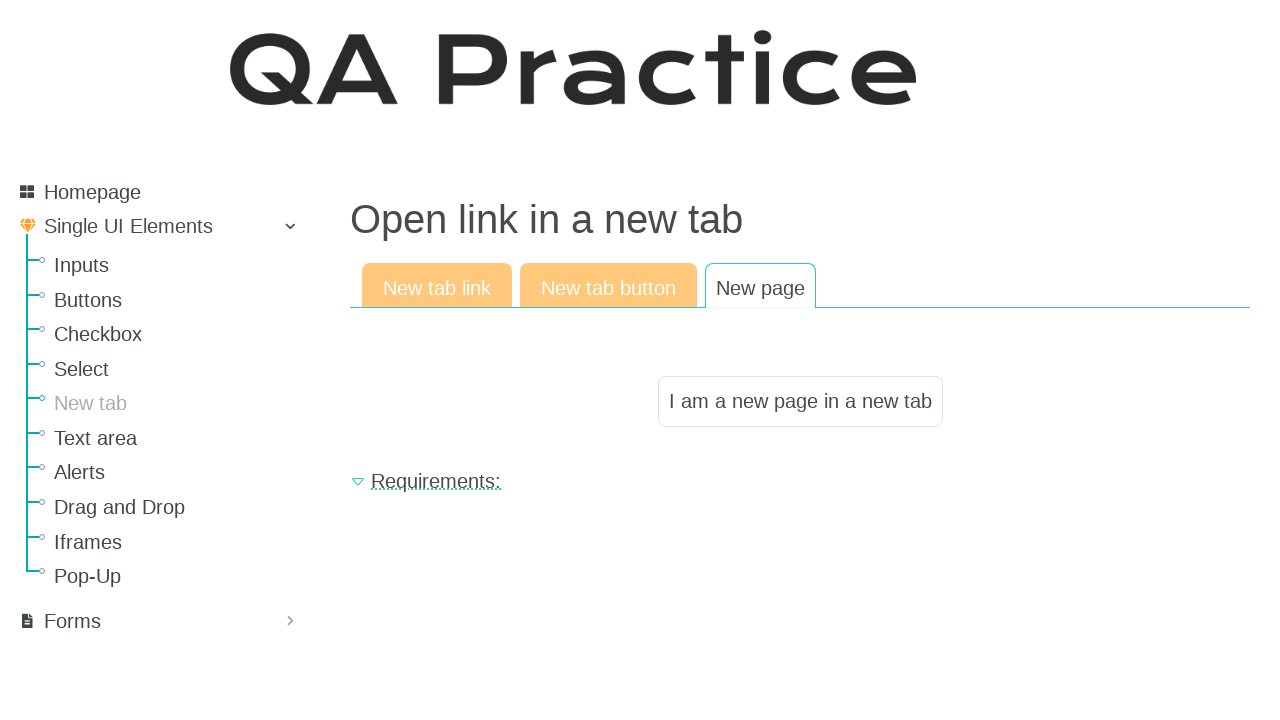

Verified new tab URL is correct: https://www.qa-practice.com/elements/new_tab/new_page
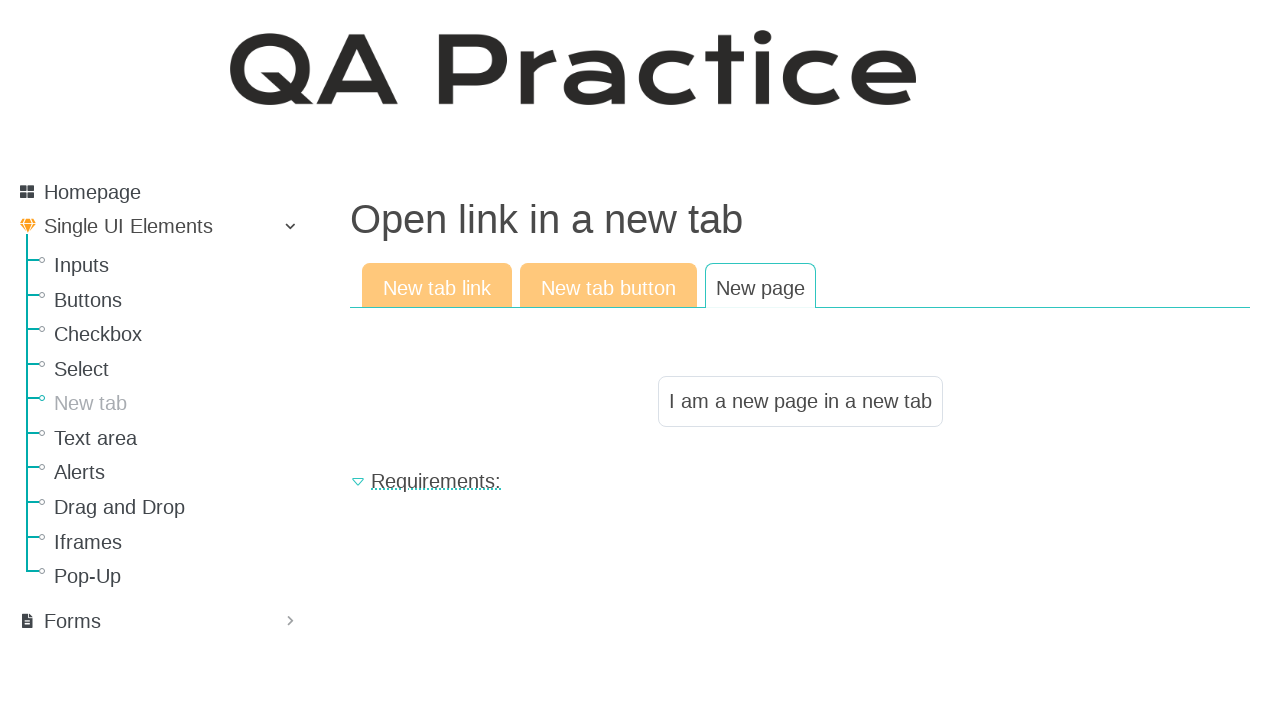

Verified result text displays 'I am a new page in a new tab'
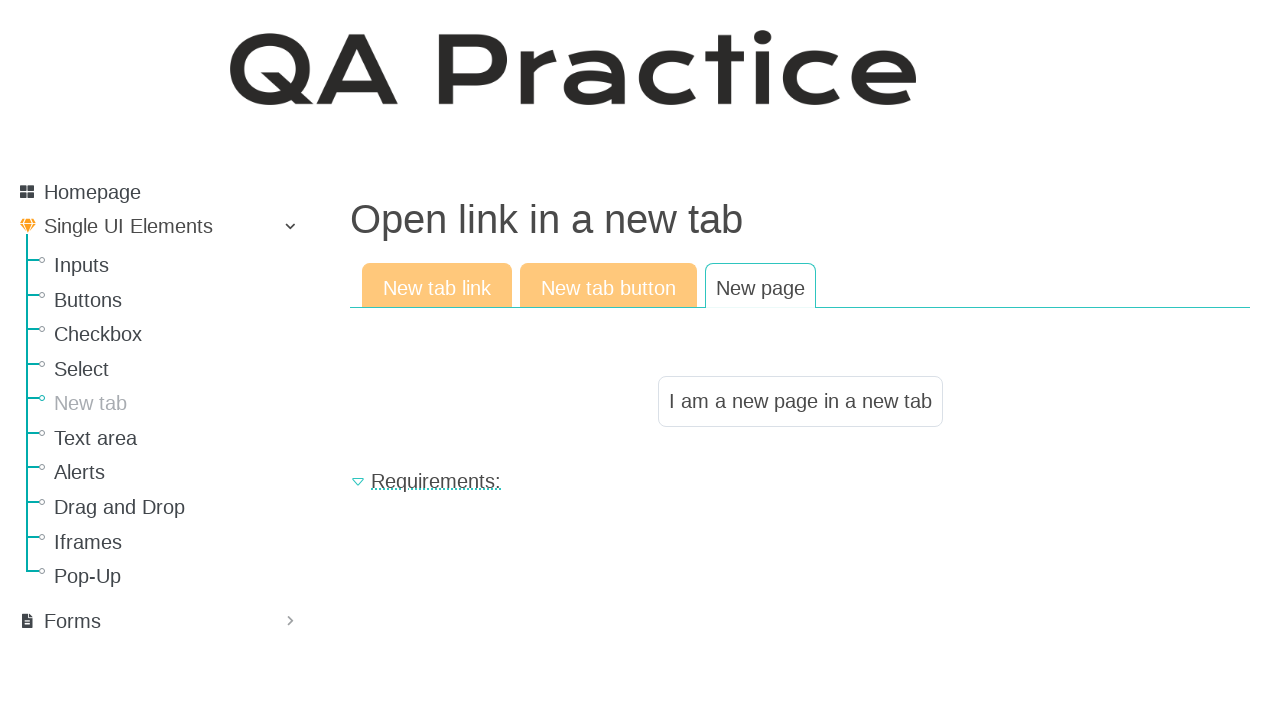

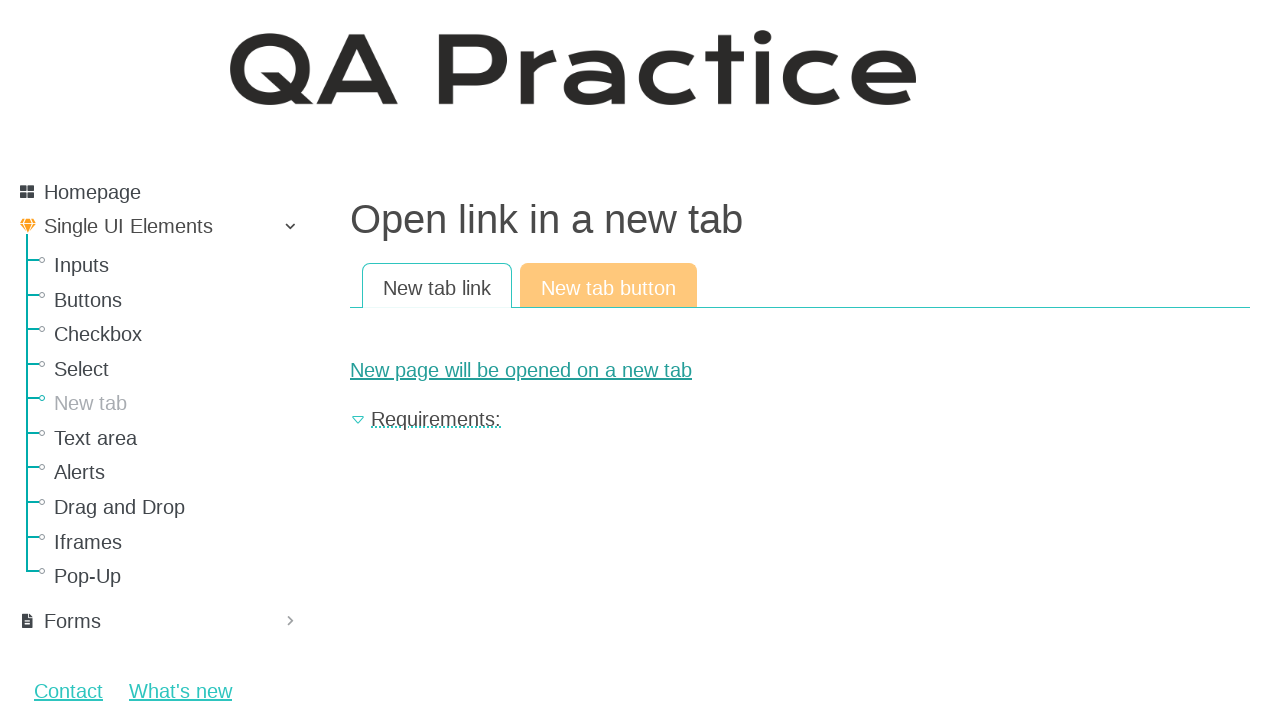